Tests screenshot functionality by scrolling to footer and taking a screenshot

Starting URL: http://omayo.blogspot.com/

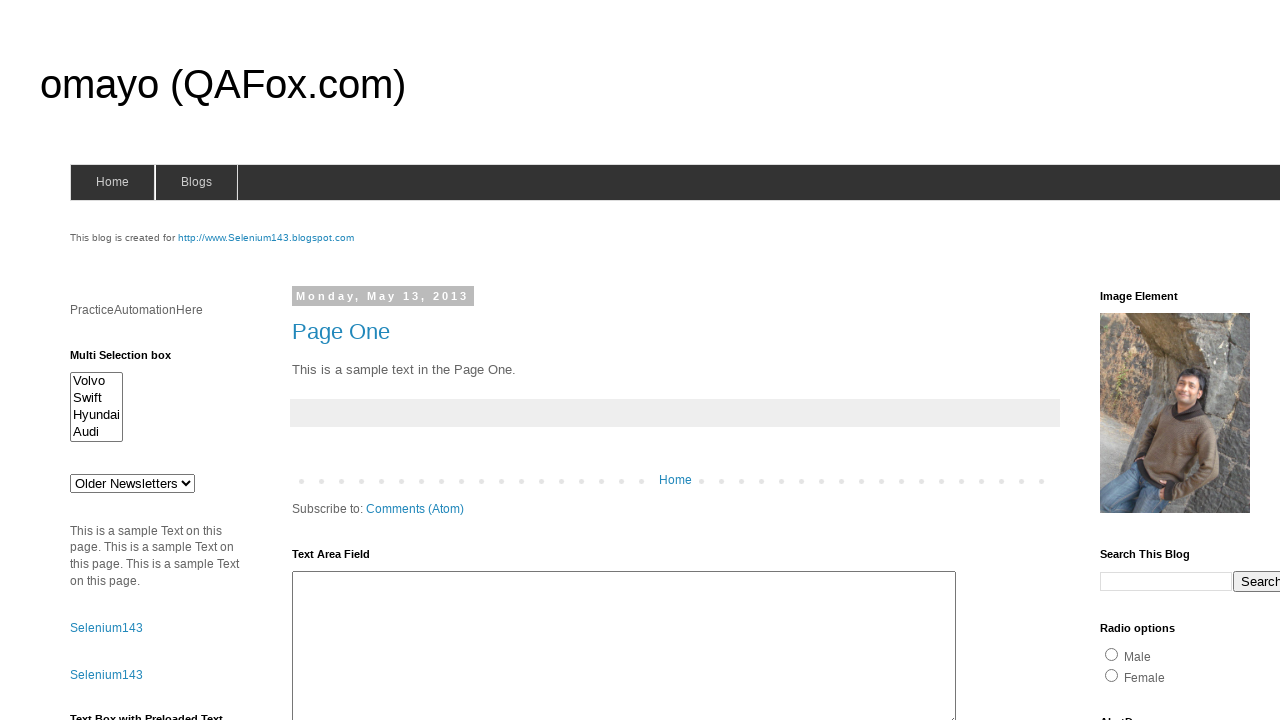

Scrolled to footer element
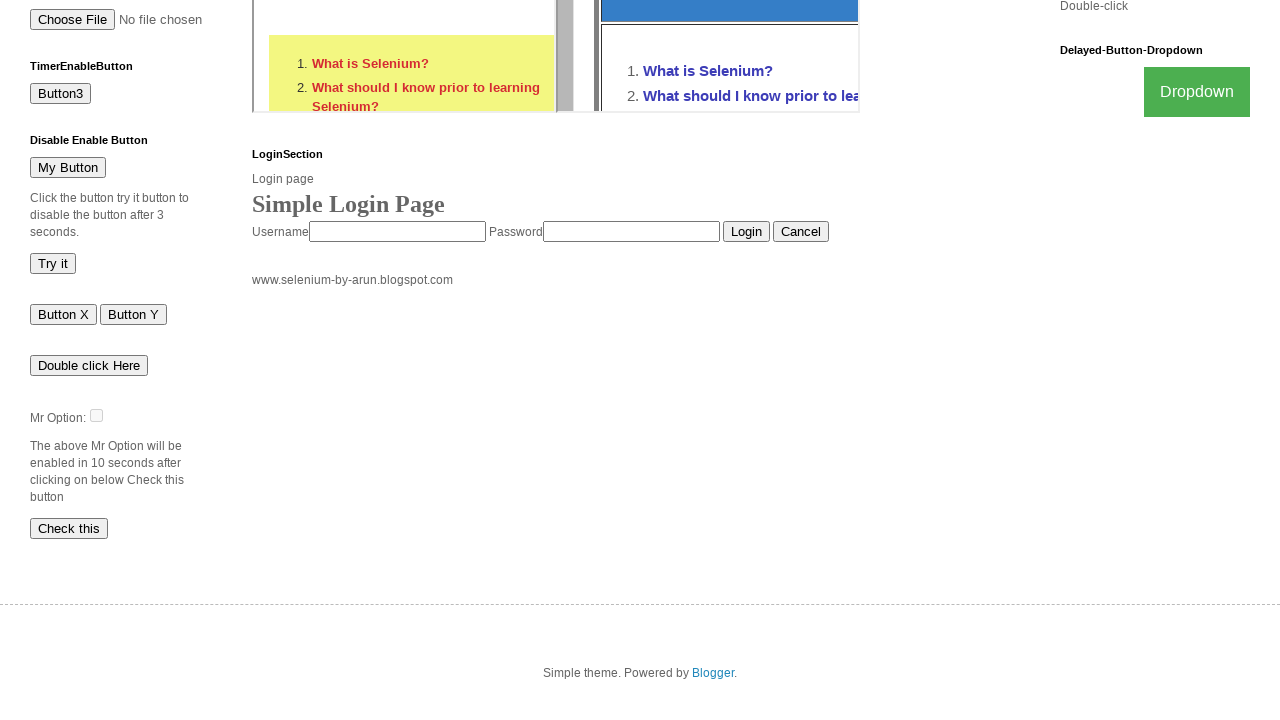

Waited 1 second for footer to settle
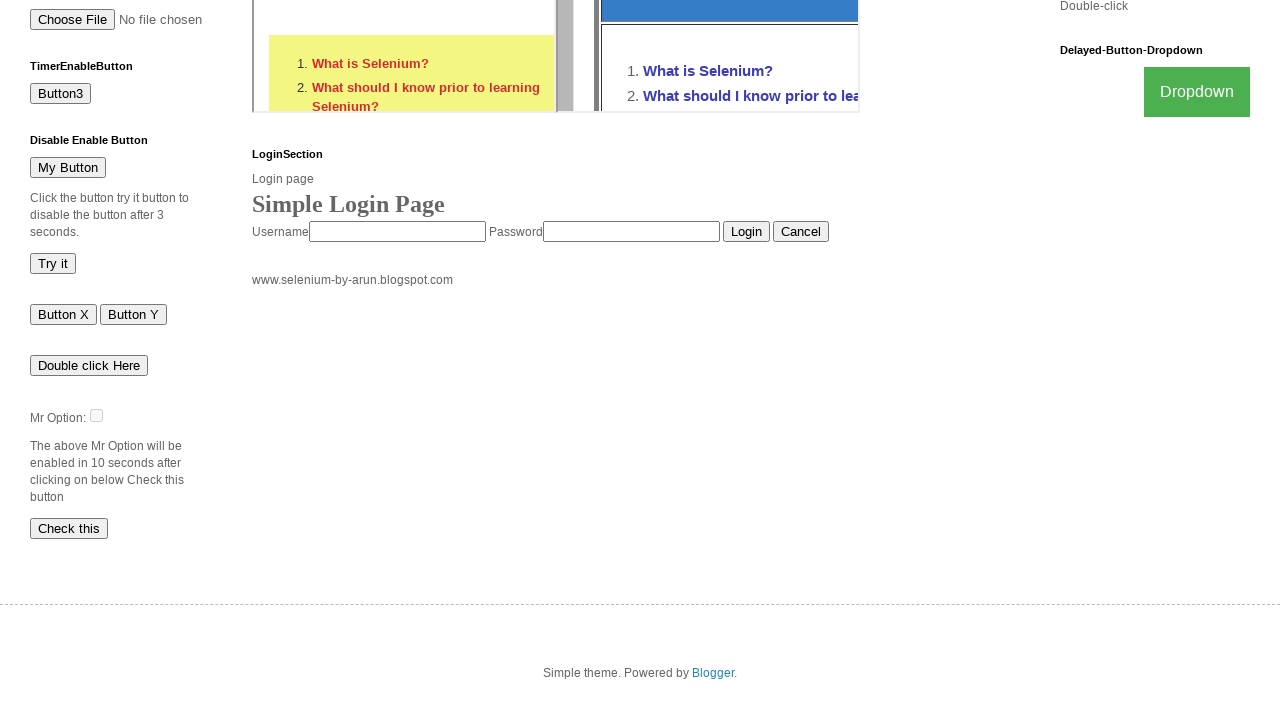

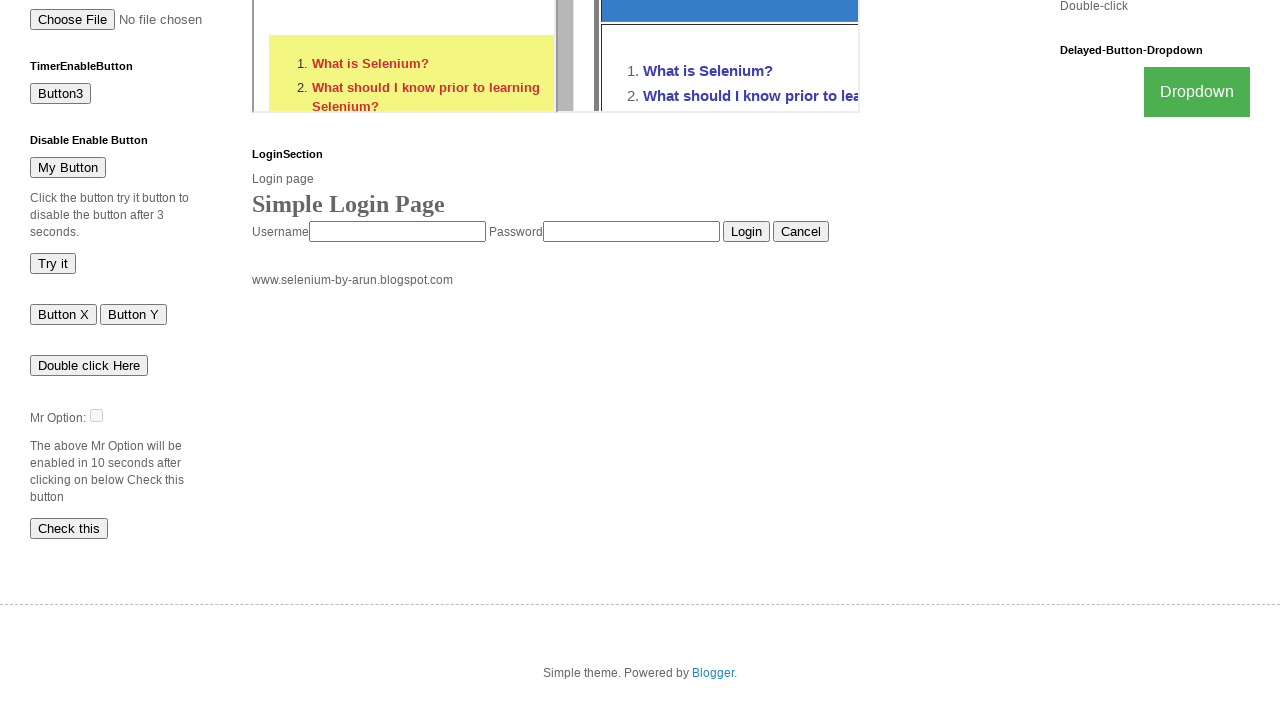